Tests the search functionality by clicking the search input field and pressing Enter with an empty query to verify the search behavior.

Starting URL: https://www.accuweather.com/

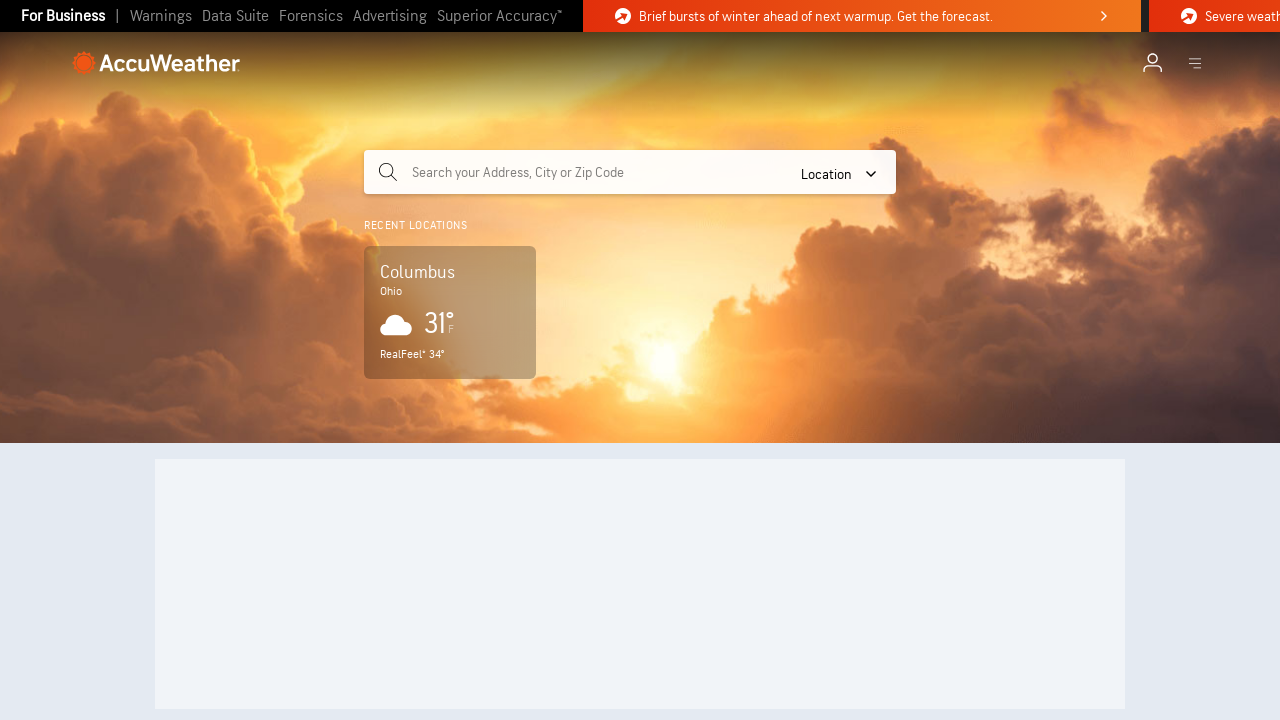

Clicked on the search input field at (583, 172) on input[name='query']
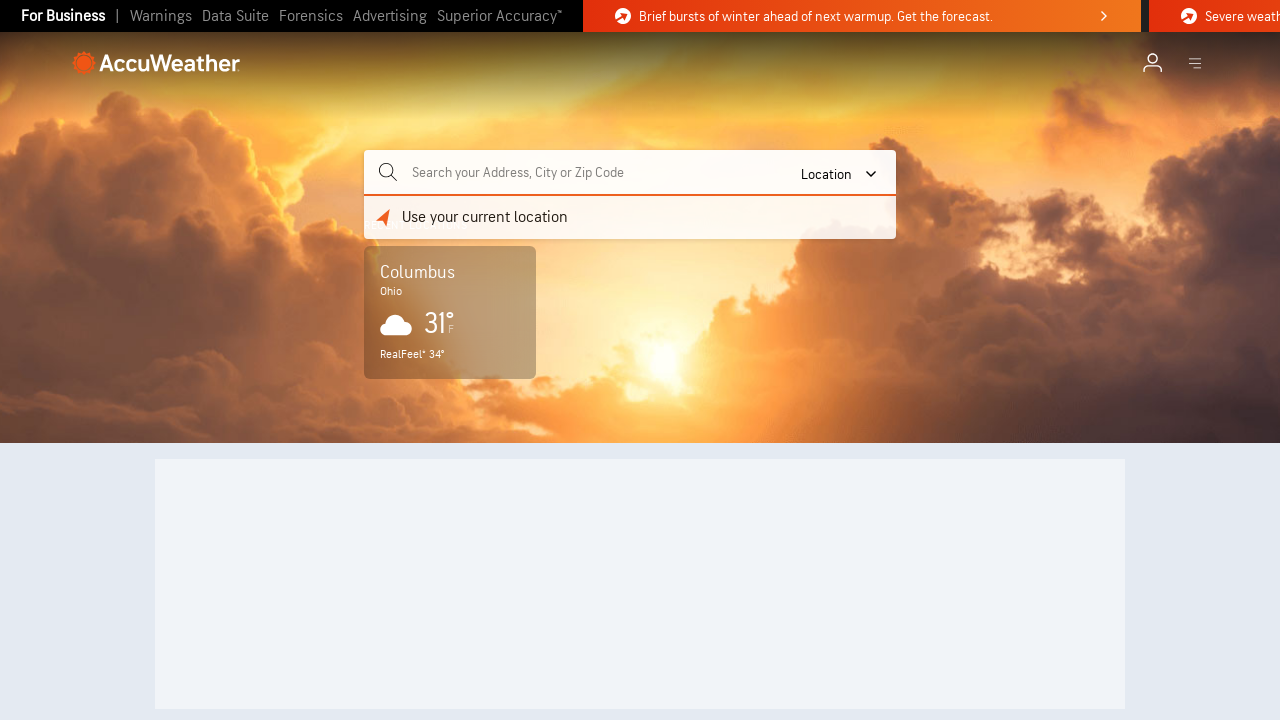

Pressed Enter with empty search query on input[name='query']
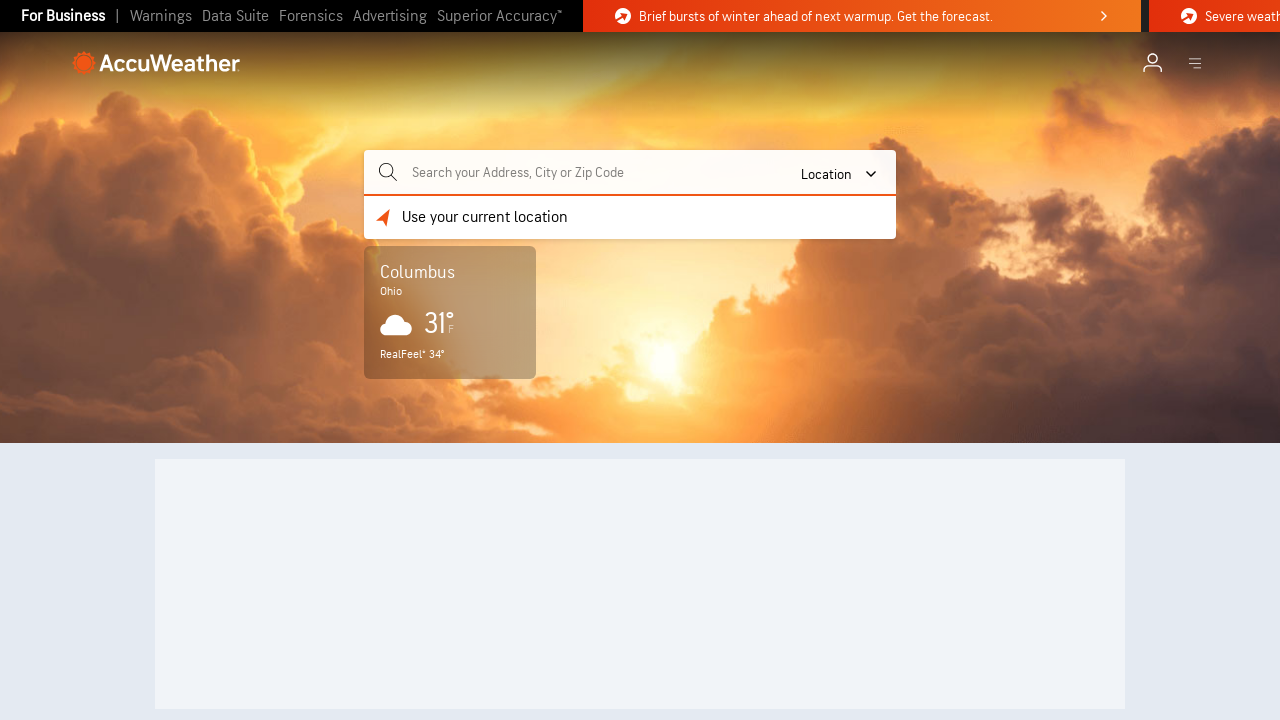

Page completed loading after empty search submission
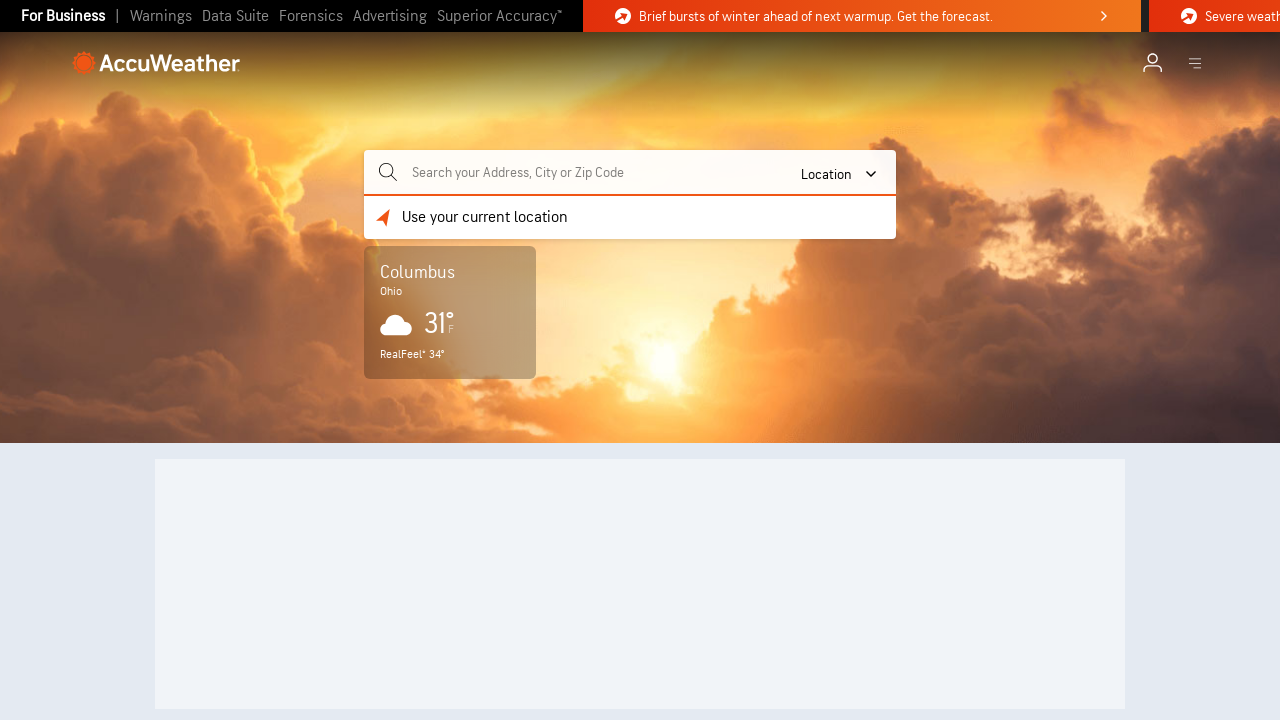

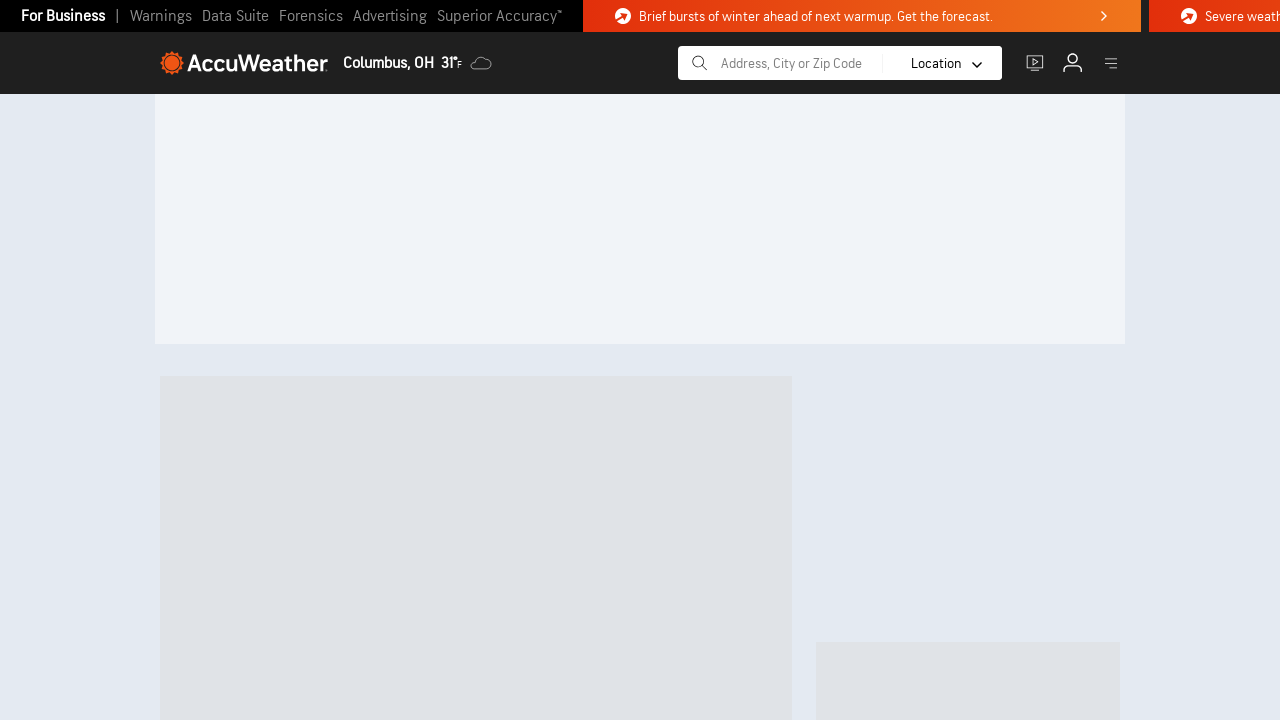